Tests that a todo item is removed when edited to an empty string

Starting URL: https://demo.playwright.dev/todomvc

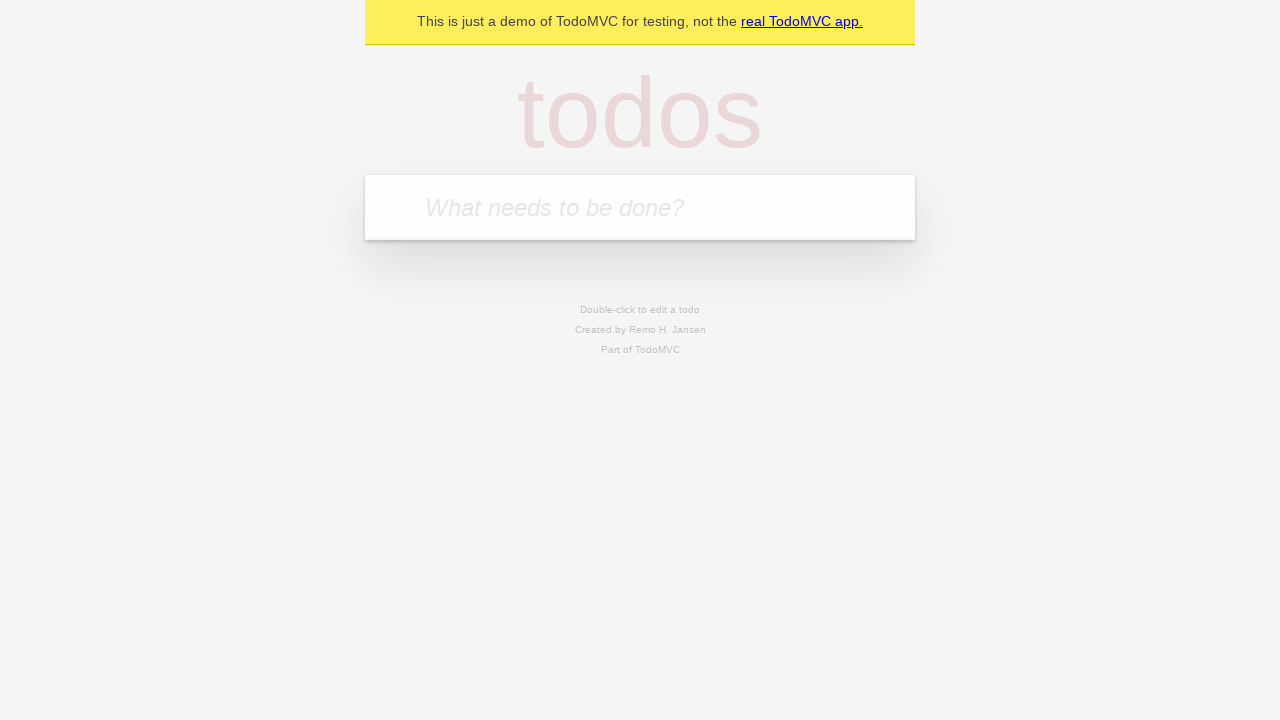

Filled first todo input with 'buy some cheese' on internal:attr=[placeholder="What needs to be done?"i]
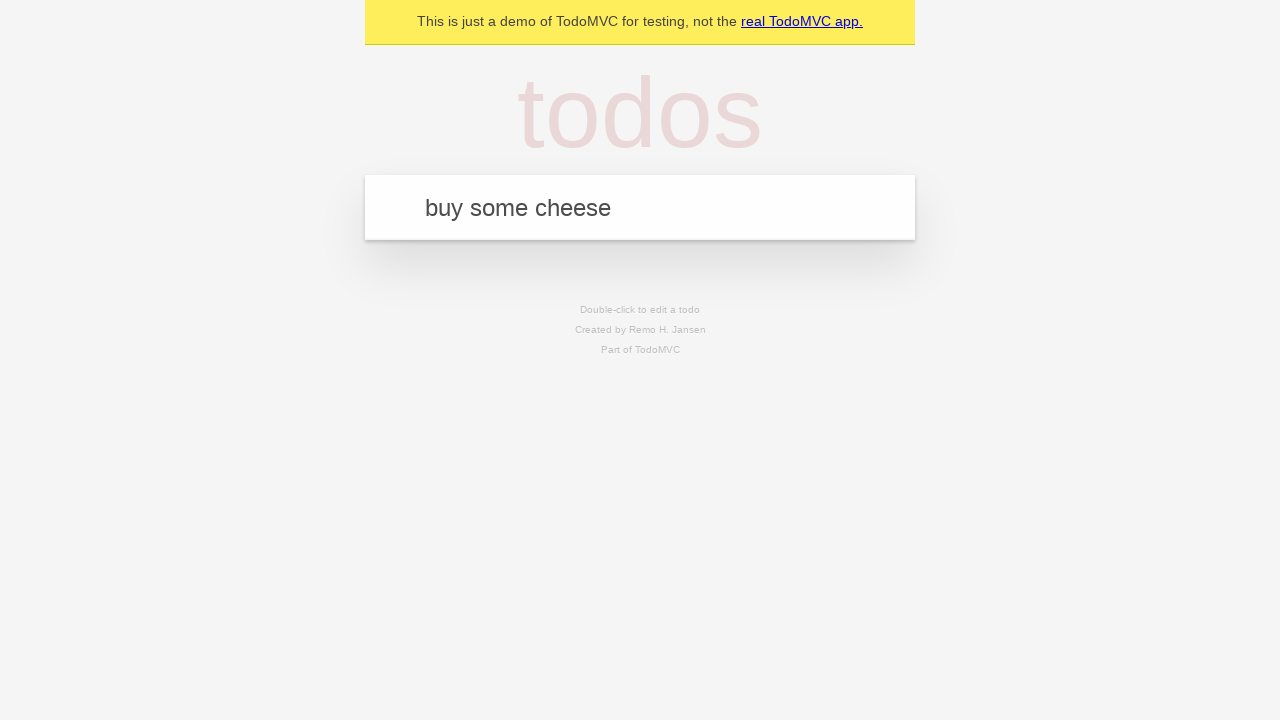

Pressed Enter to add first todo item on internal:attr=[placeholder="What needs to be done?"i]
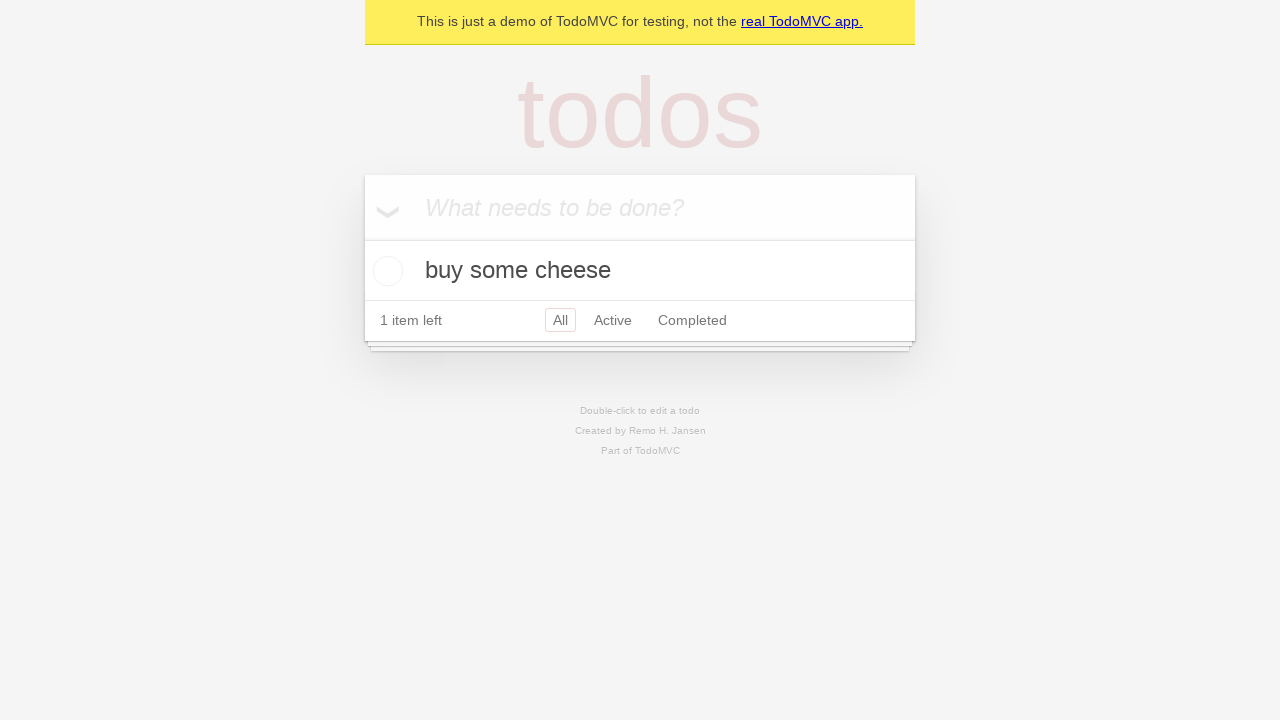

Filled second todo input with 'feed the cat' on internal:attr=[placeholder="What needs to be done?"i]
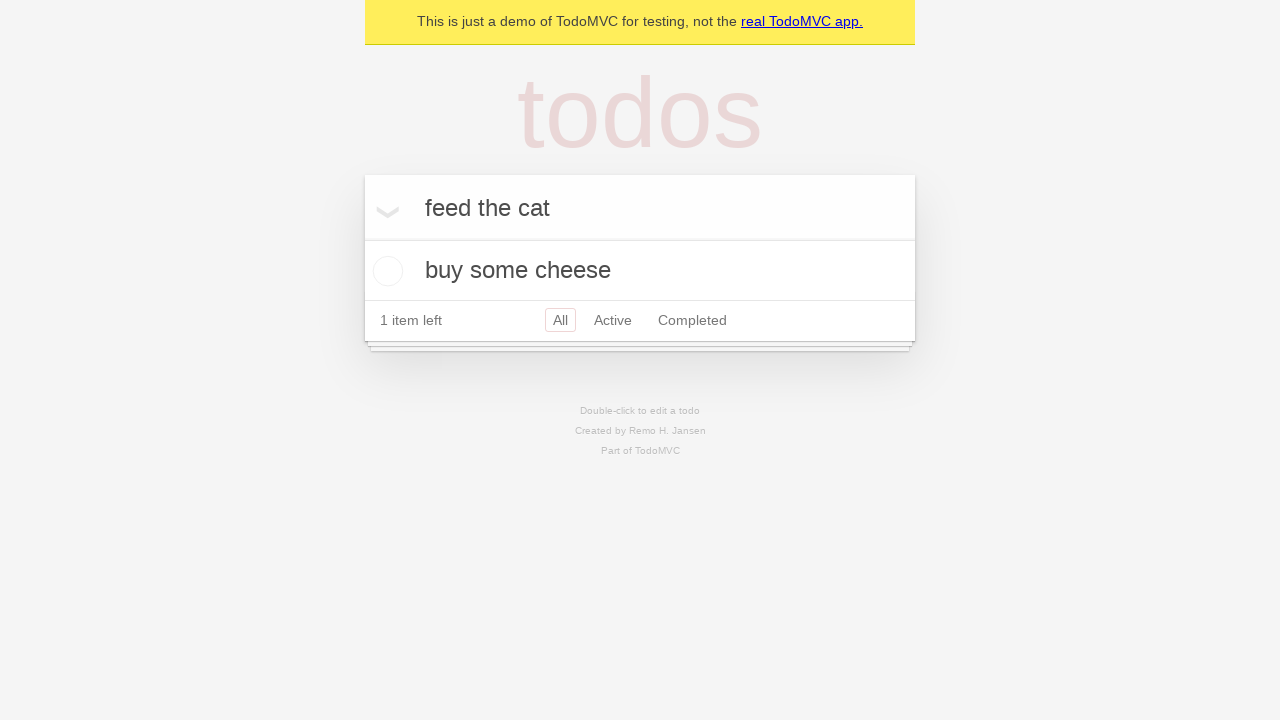

Pressed Enter to add second todo item on internal:attr=[placeholder="What needs to be done?"i]
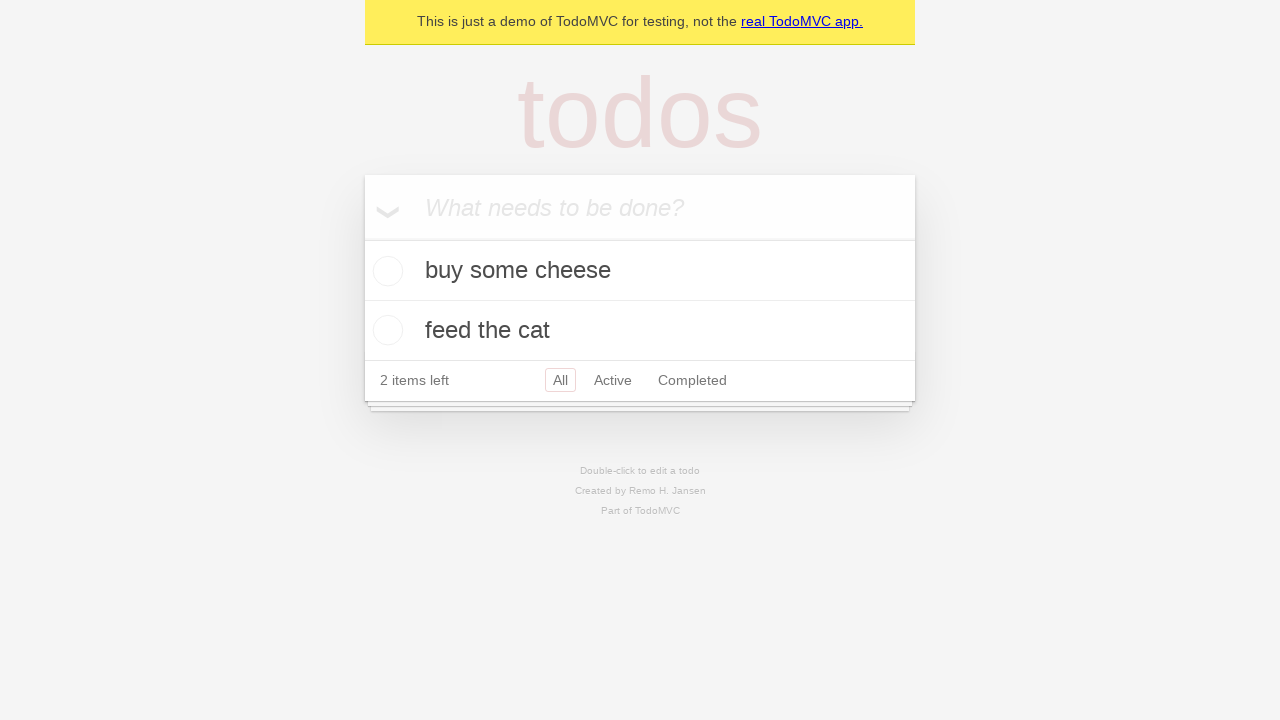

Filled third todo input with 'book a doctors appointment' on internal:attr=[placeholder="What needs to be done?"i]
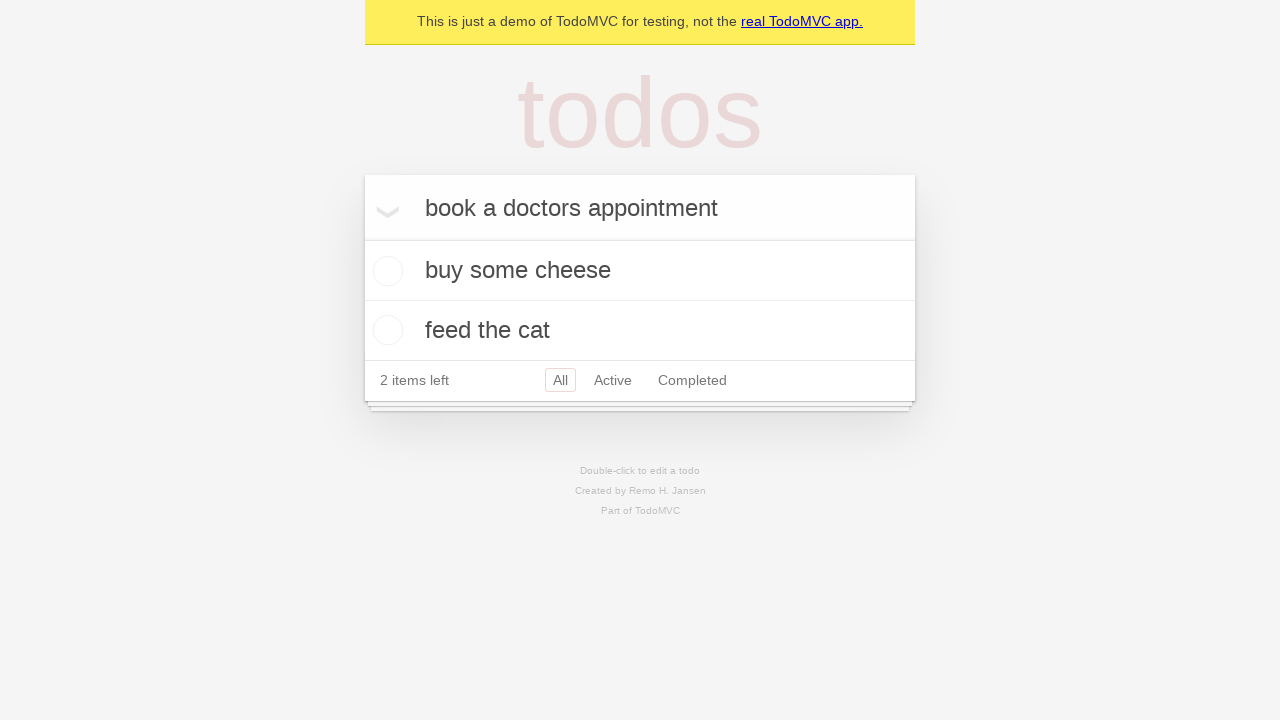

Pressed Enter to add third todo item on internal:attr=[placeholder="What needs to be done?"i]
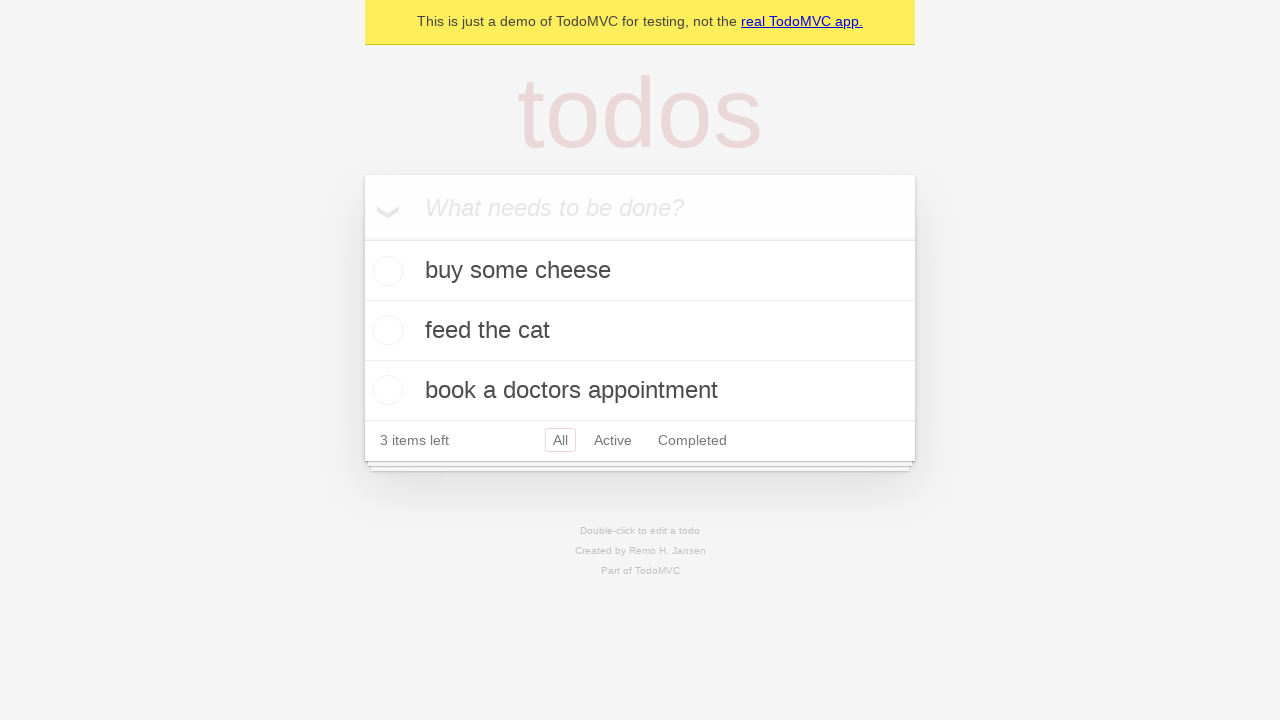

Double-clicked second todo item to enter edit mode at (640, 331) on internal:testid=[data-testid="todo-item"s] >> nth=1
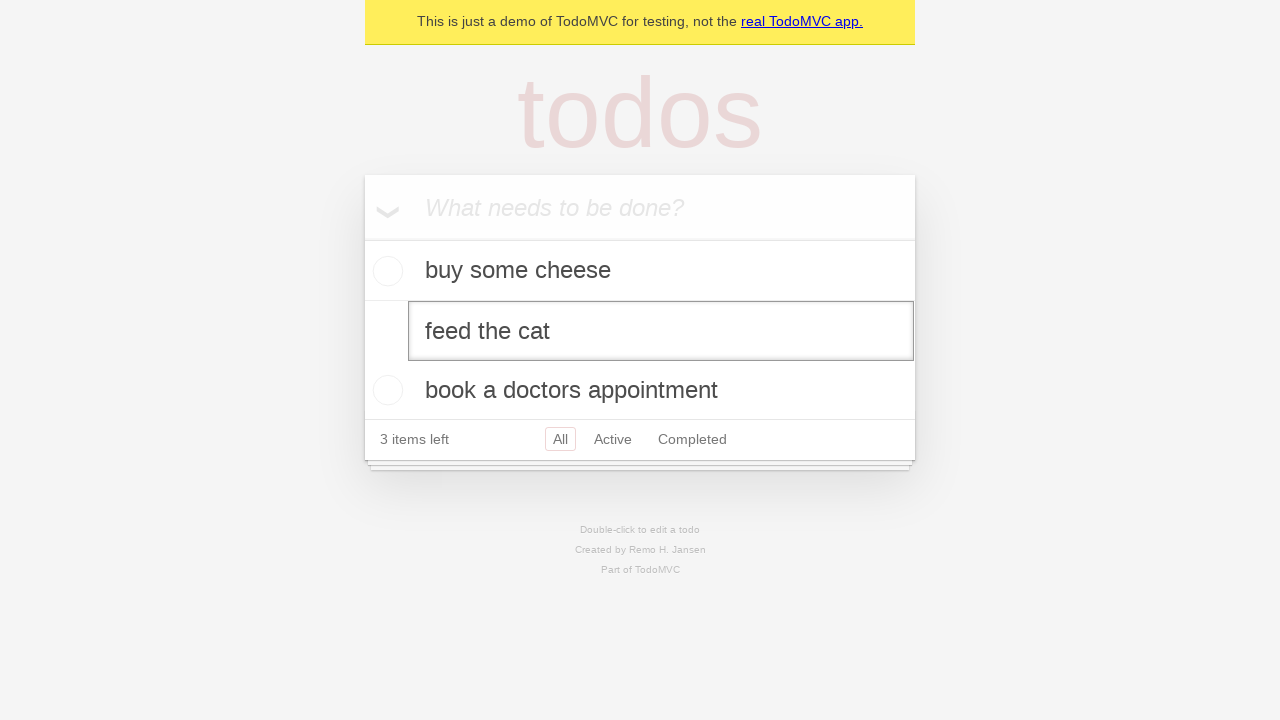

Cleared the edit textbox by filling with empty string on internal:testid=[data-testid="todo-item"s] >> nth=1 >> internal:role=textbox[nam
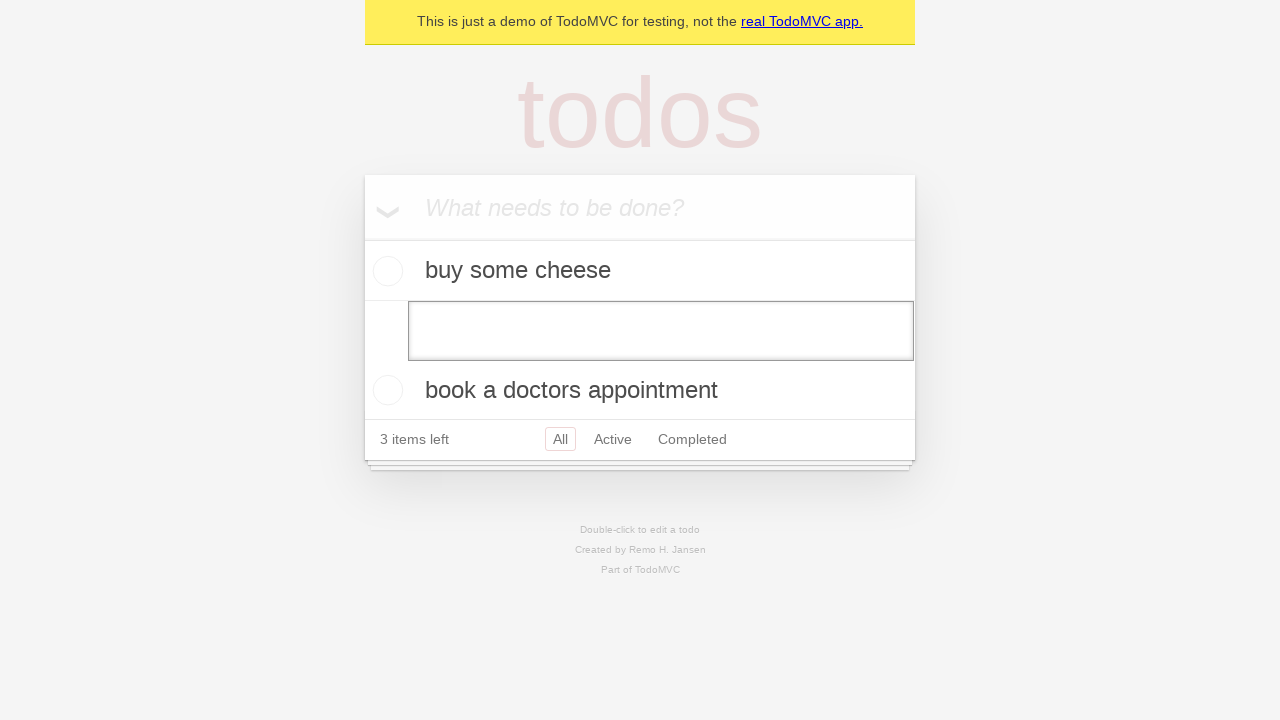

Pressed Enter to confirm empty edit, removing the todo item on internal:testid=[data-testid="todo-item"s] >> nth=1 >> internal:role=textbox[nam
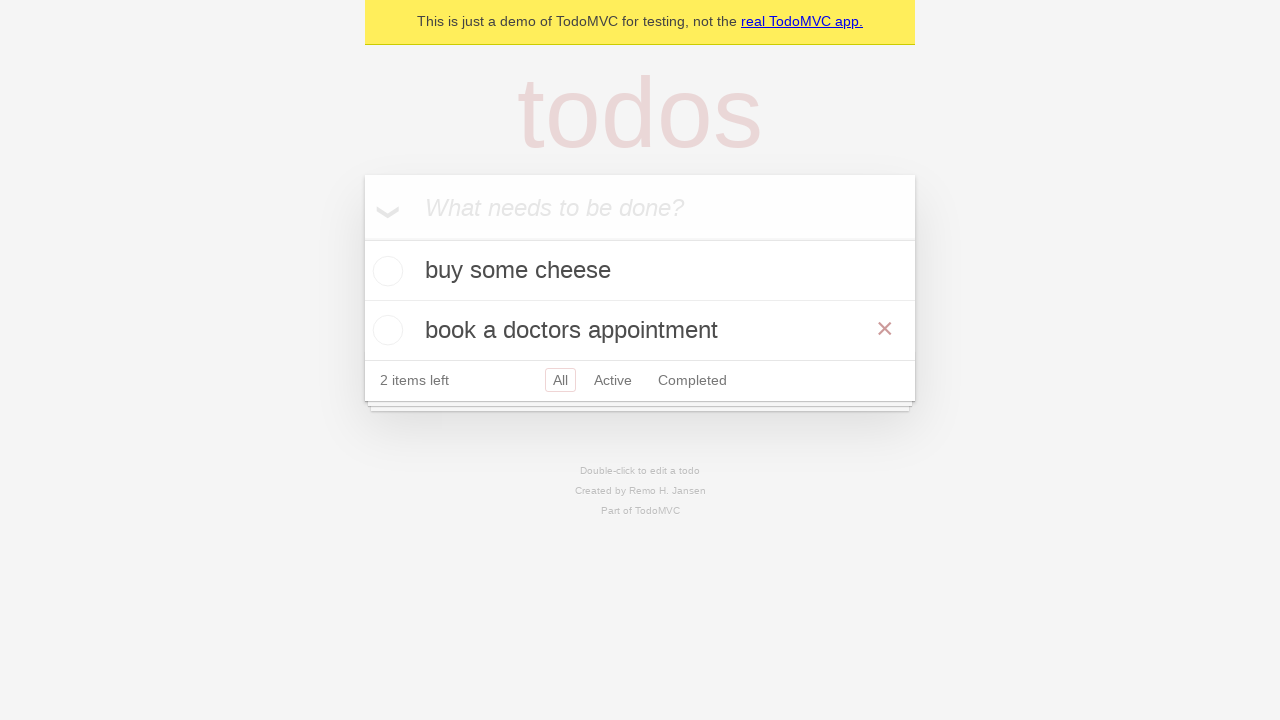

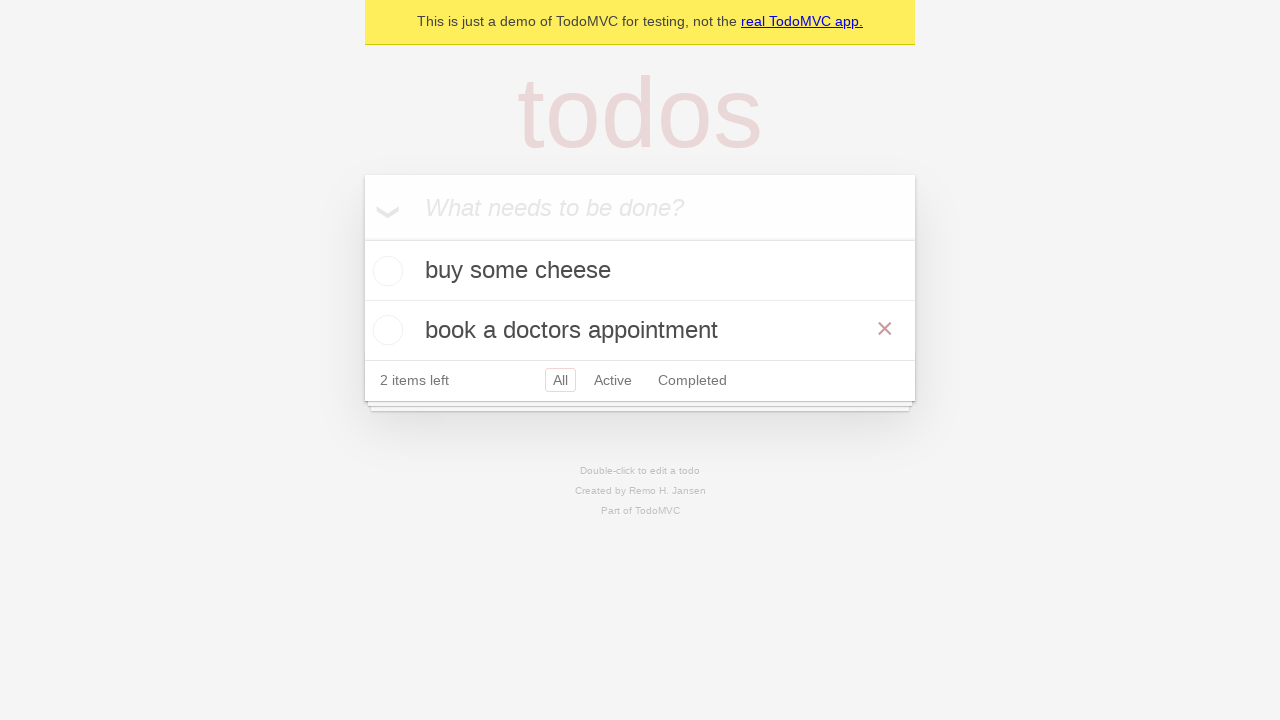